Navigates through multiple pages of a dynamic JavaScript table (seeds 24-33) and verifies that the table content loads on each page.

Starting URL: https://sanand0.github.io/tdsdata/js_table/?seed=24

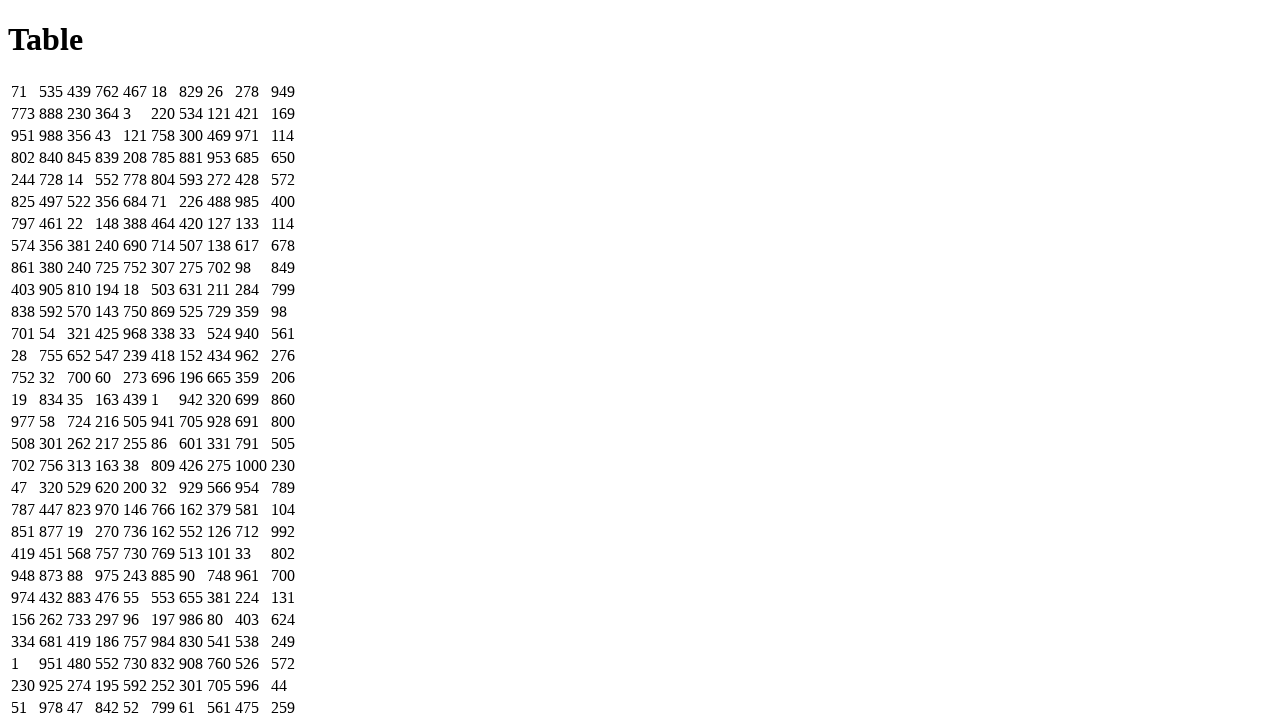

Waited for table element to load on initial page (seed=24)
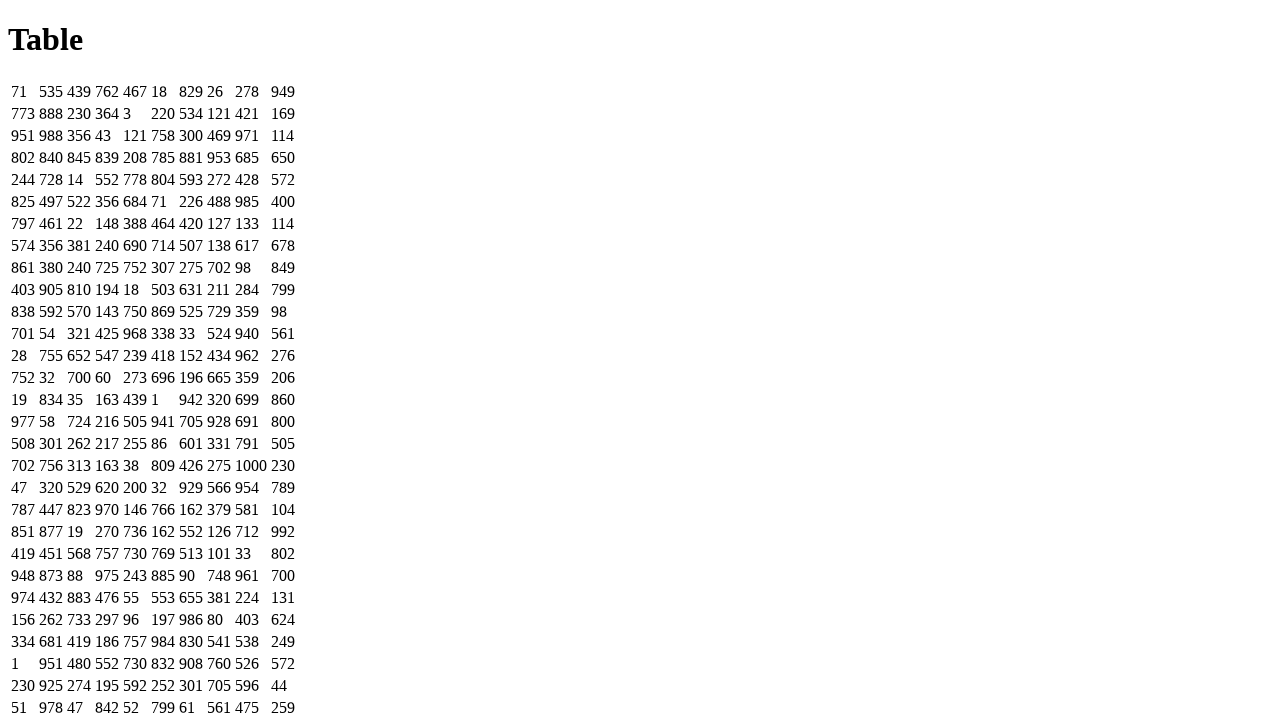

Waited for table cells to load on initial page
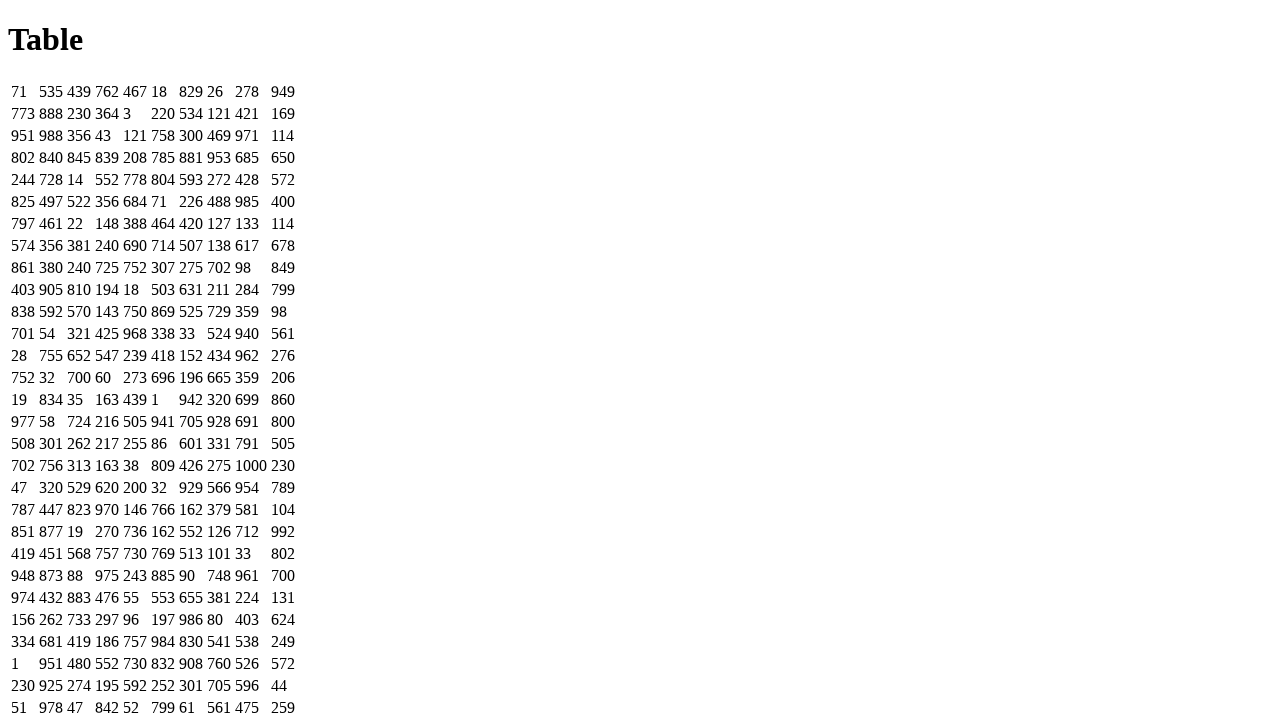

Navigated to table page with seed=25
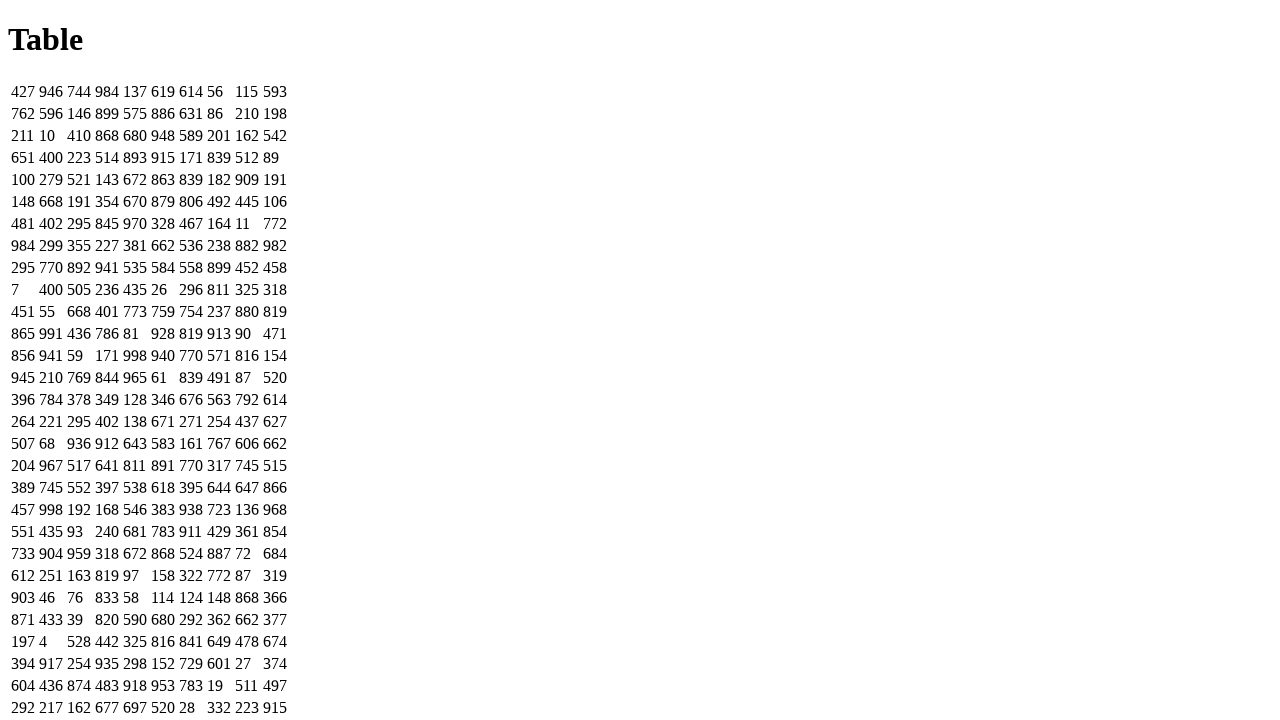

Waited for table element to load on seed=25
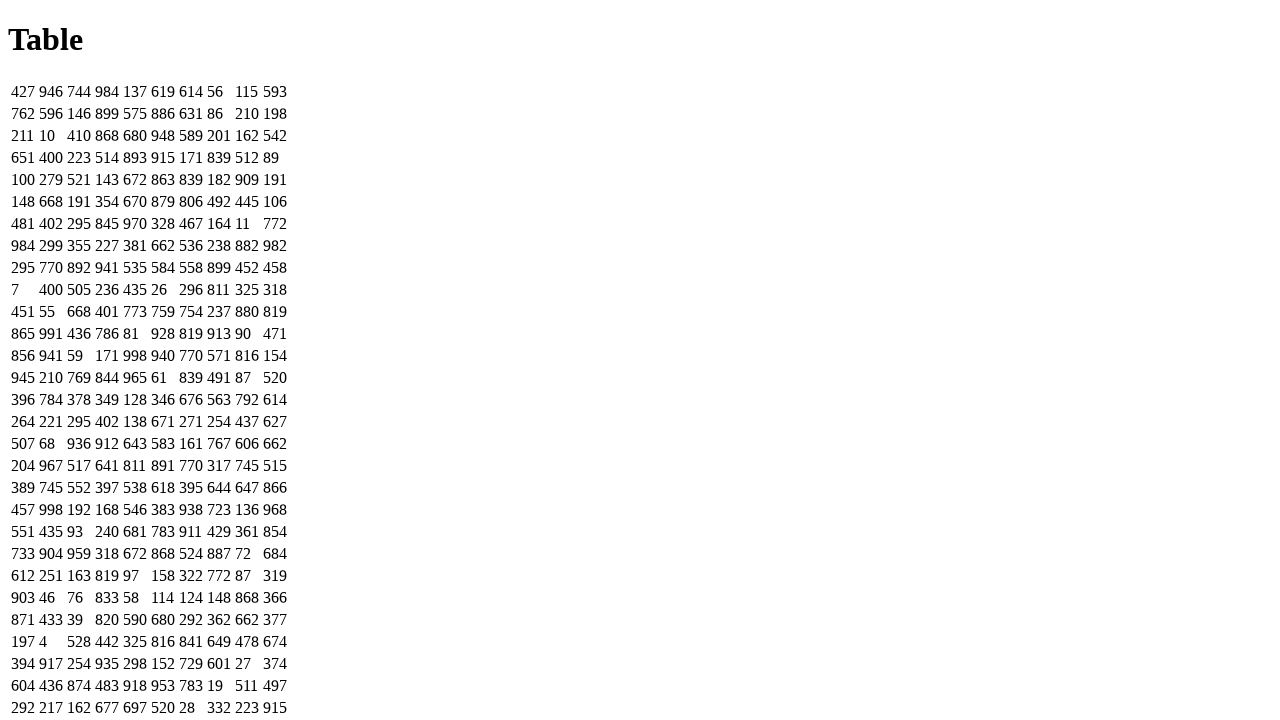

Waited for table cells to load on seed=25
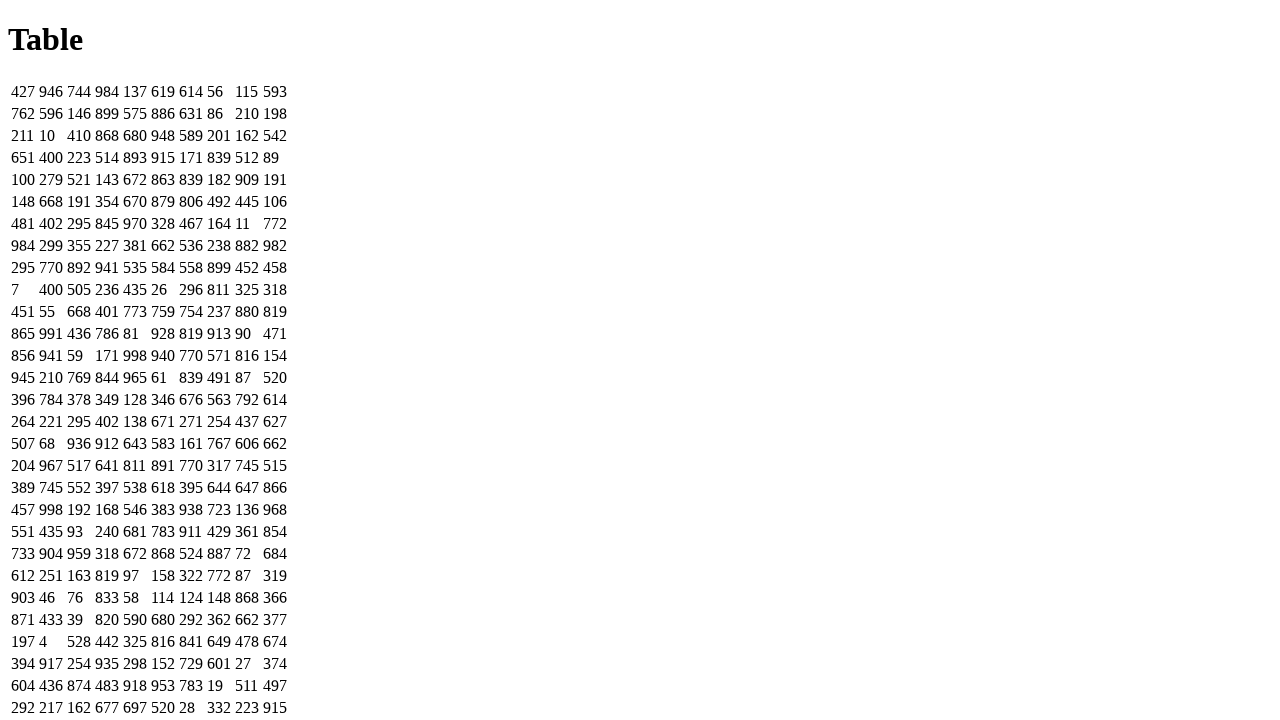

Navigated to table page with seed=26
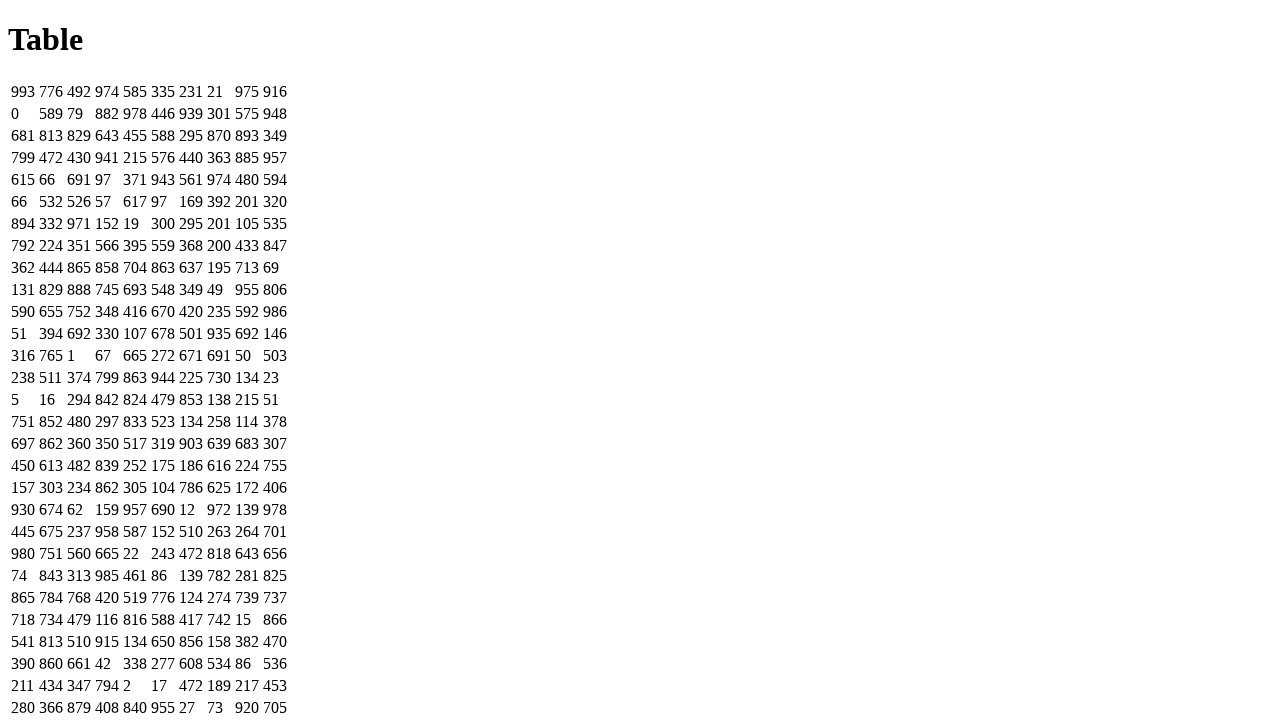

Waited for table element to load on seed=26
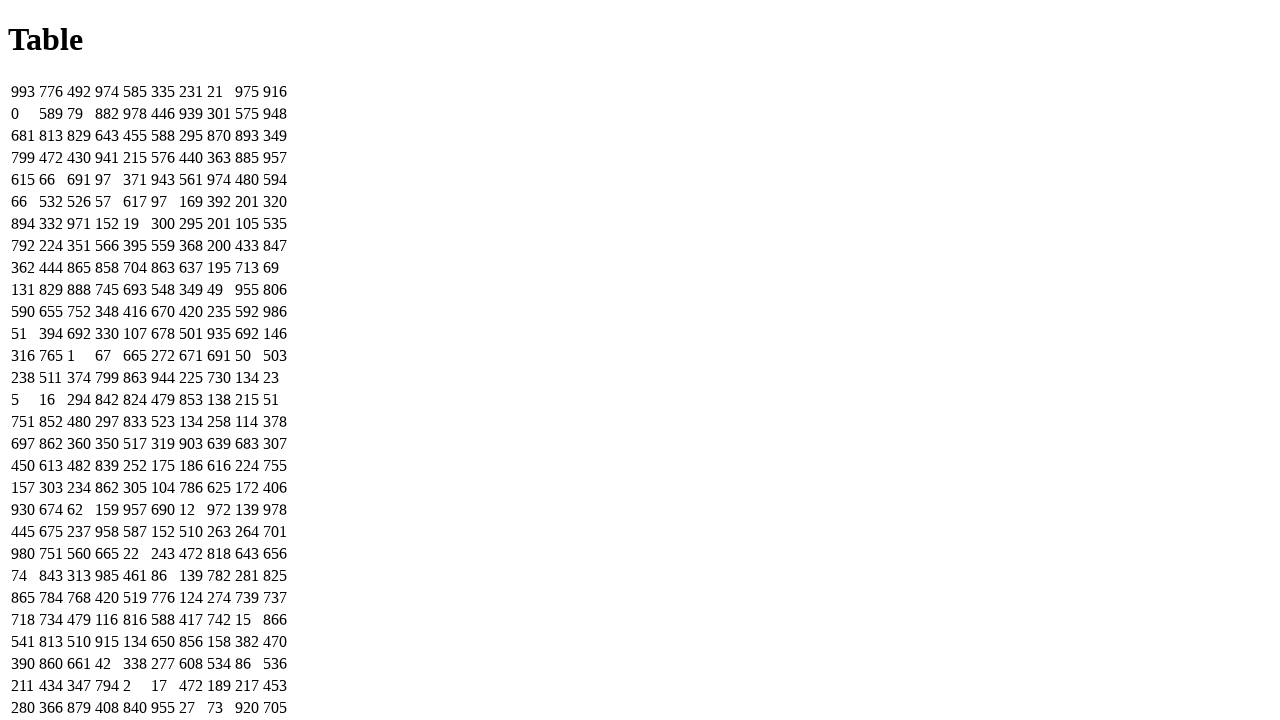

Waited for table cells to load on seed=26
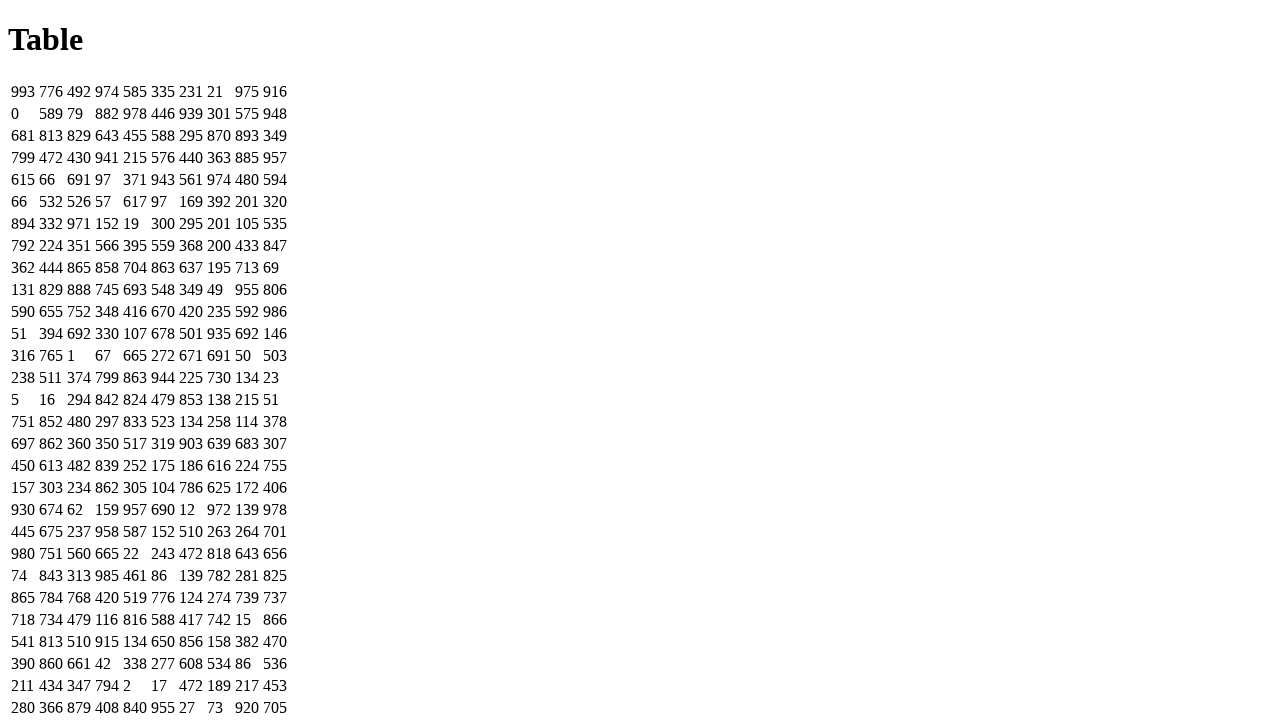

Navigated to table page with seed=27
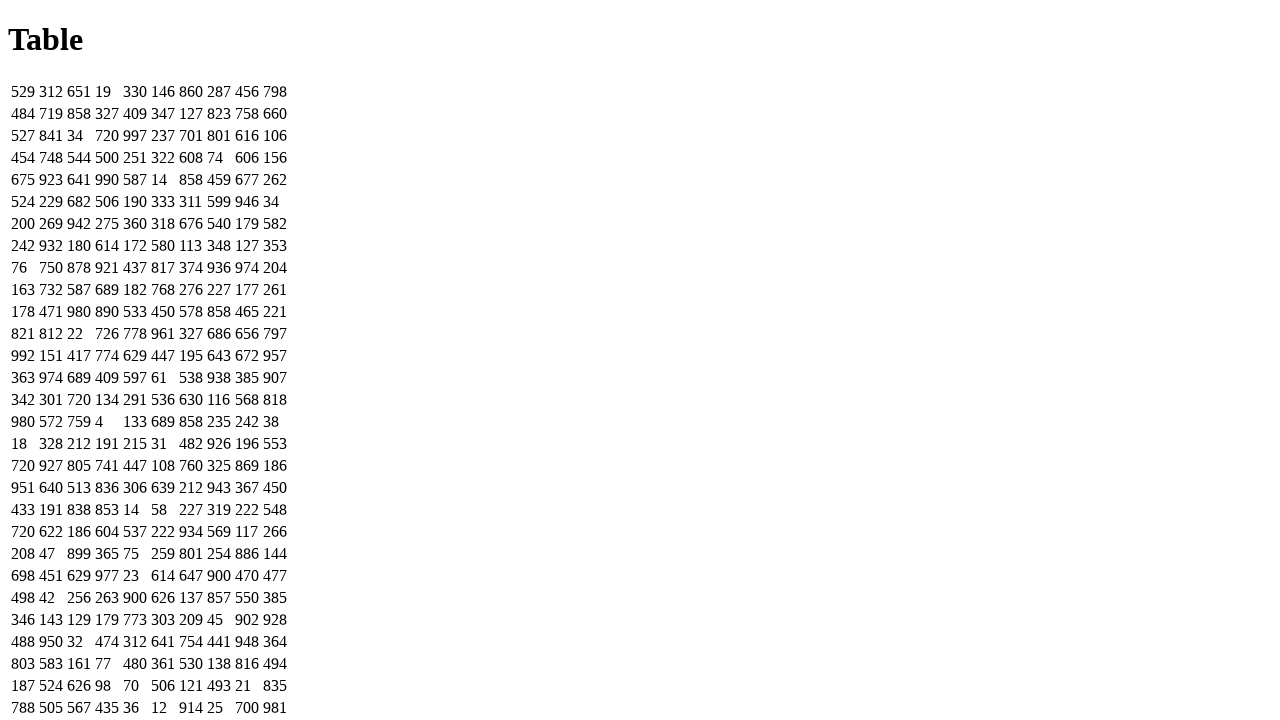

Waited for table element to load on seed=27
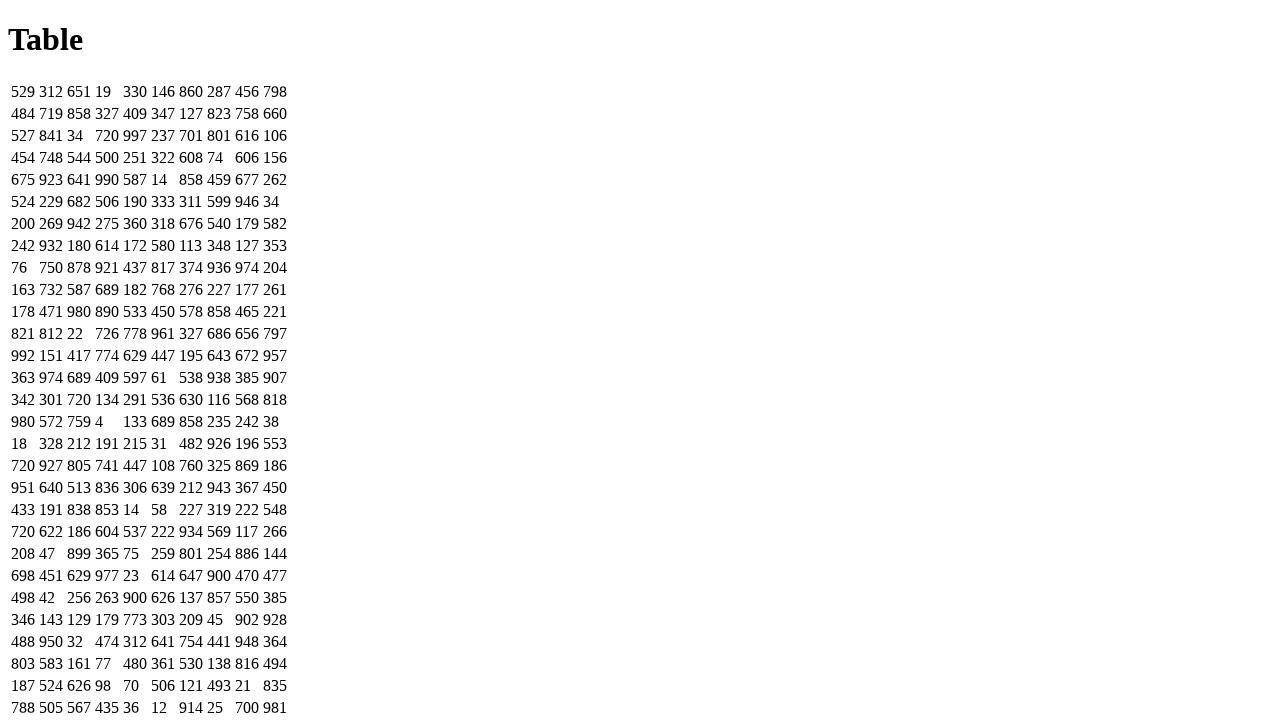

Waited for table cells to load on seed=27
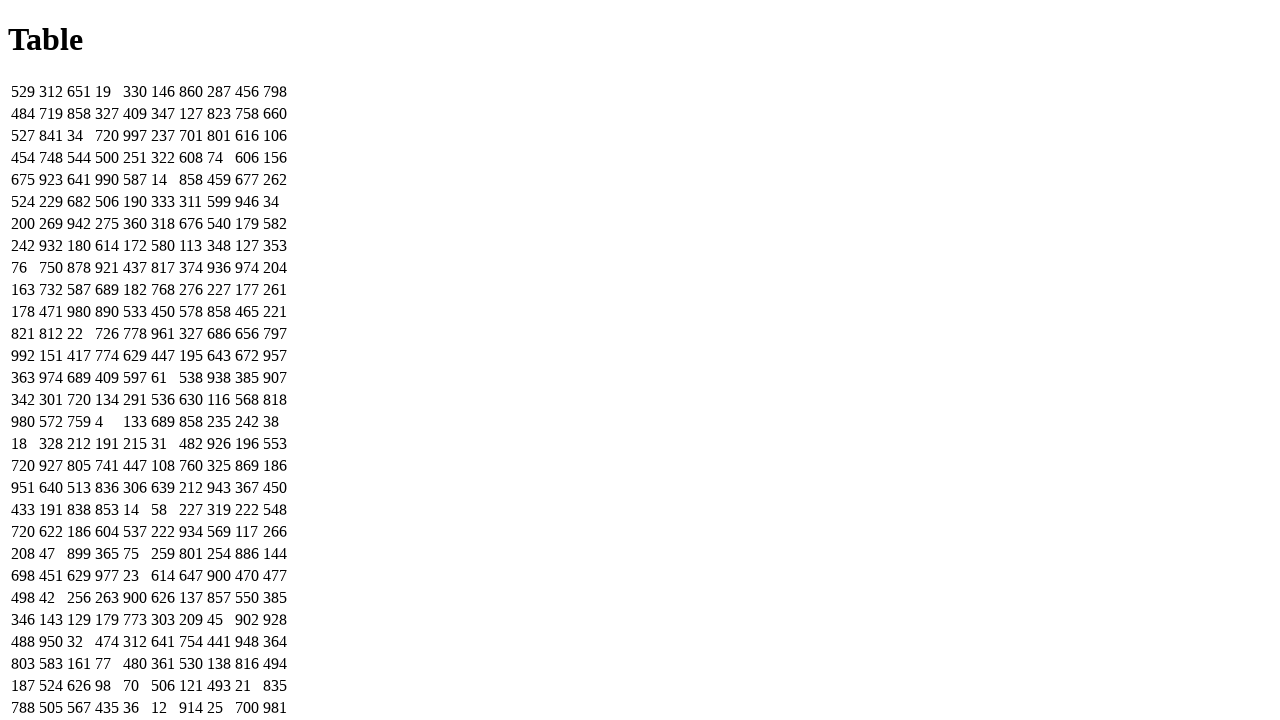

Navigated to table page with seed=28
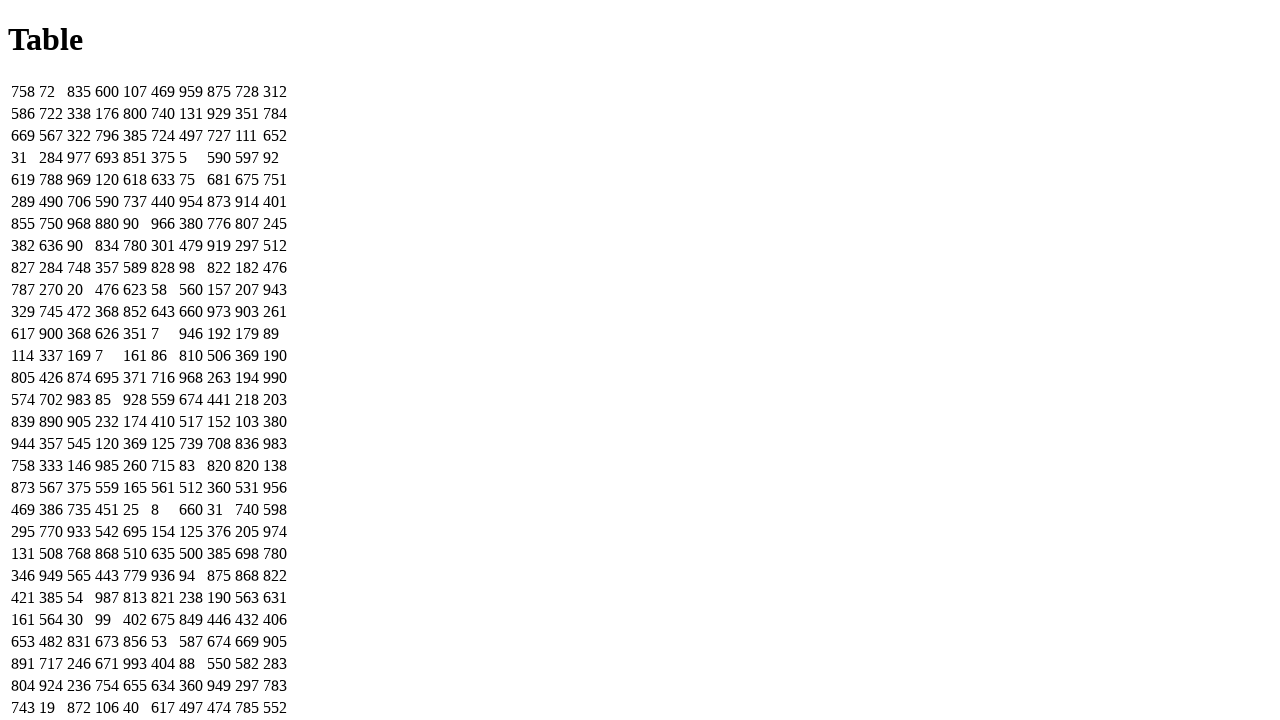

Waited for table element to load on seed=28
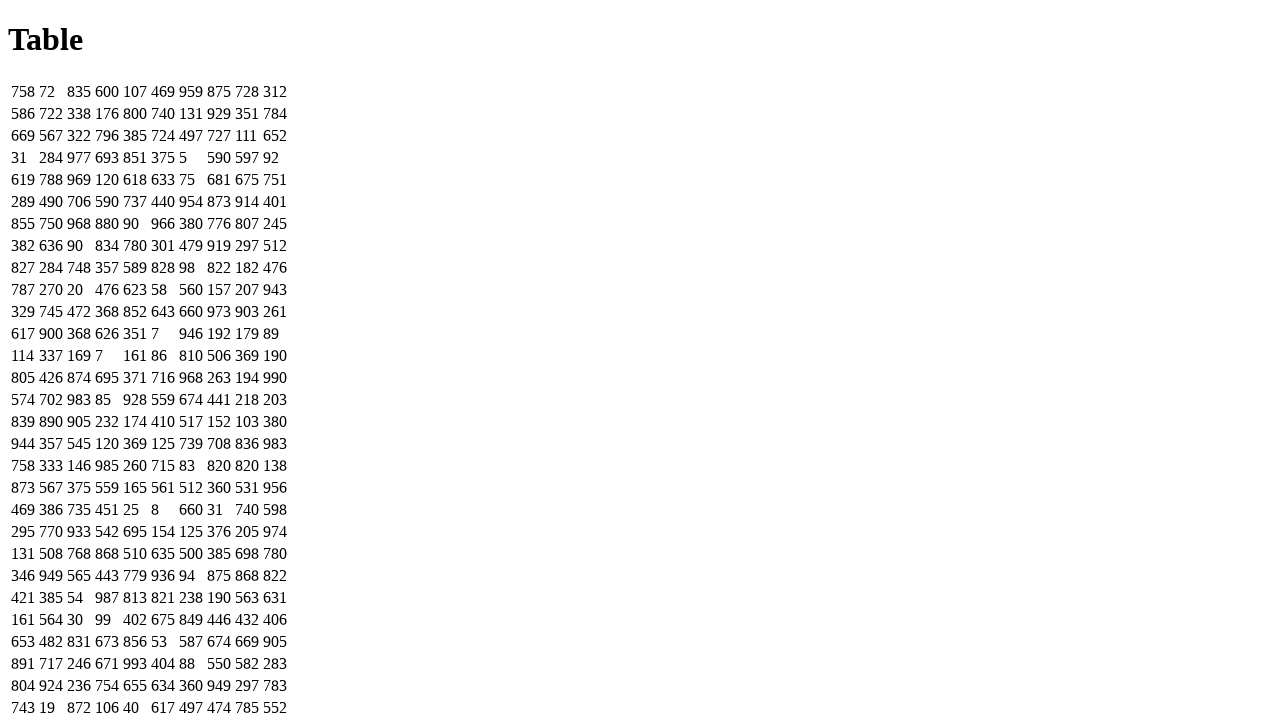

Waited for table cells to load on seed=28
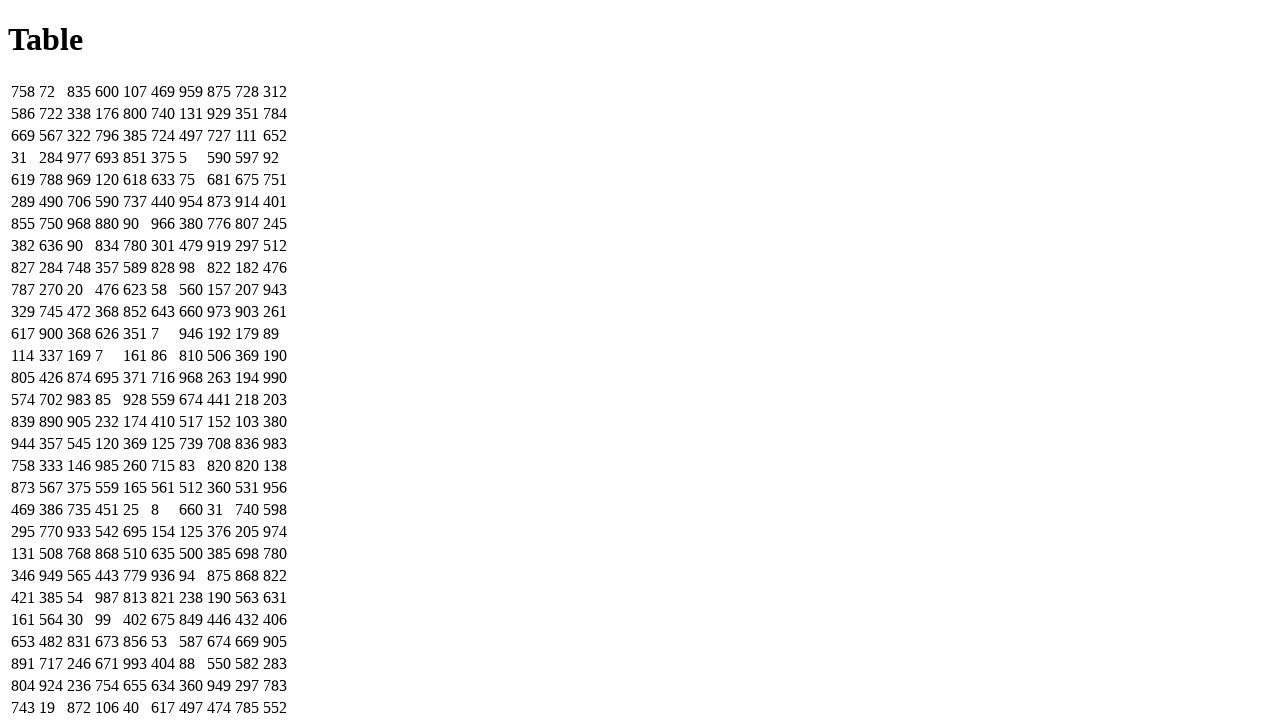

Navigated to table page with seed=29
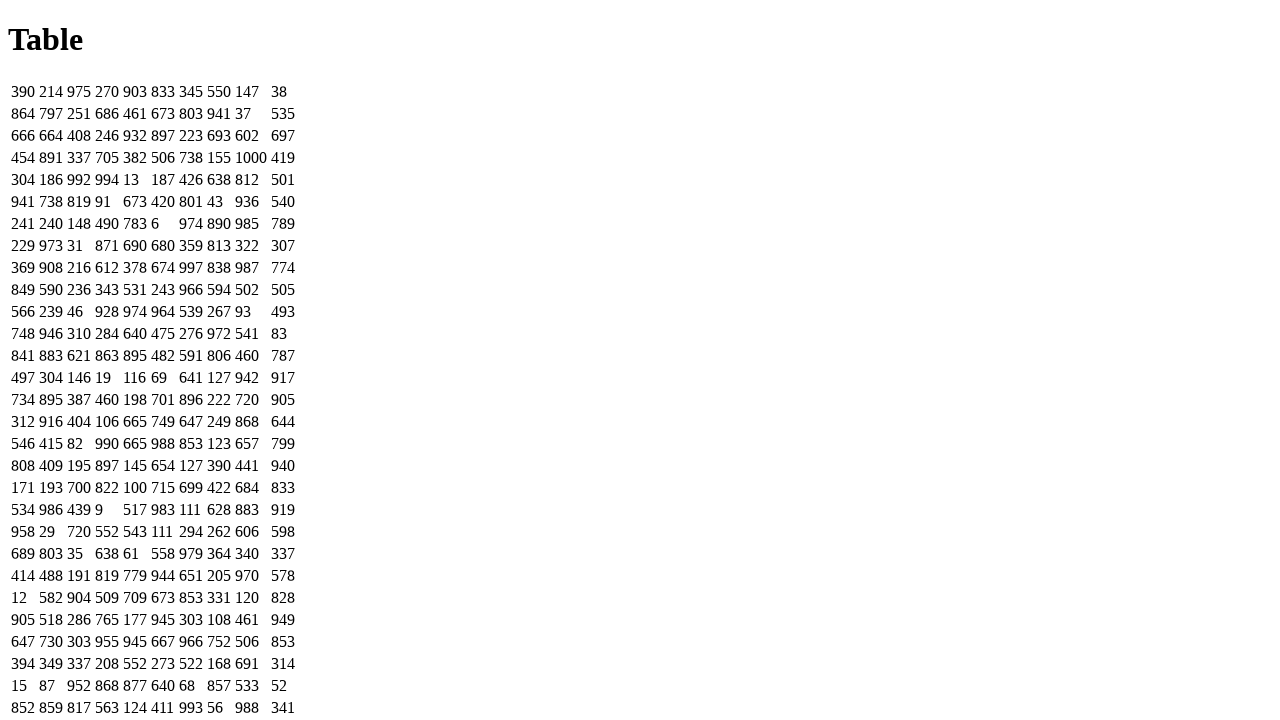

Waited for table element to load on seed=29
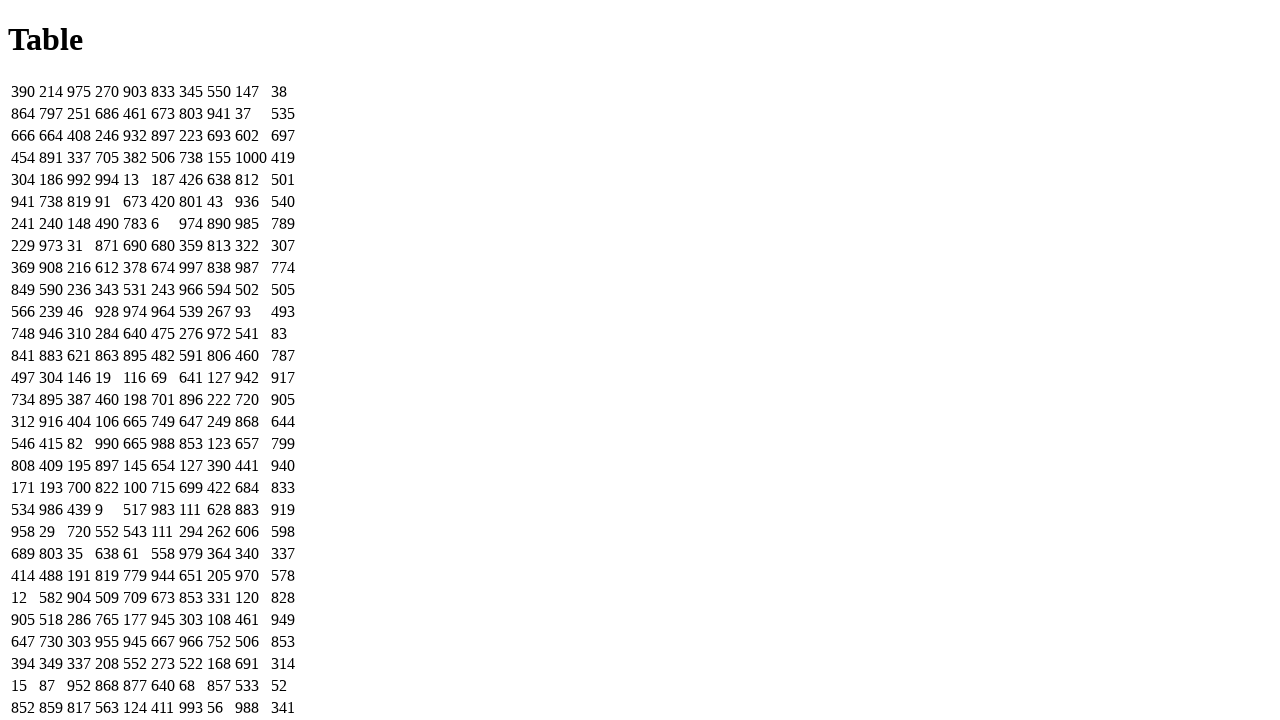

Waited for table cells to load on seed=29
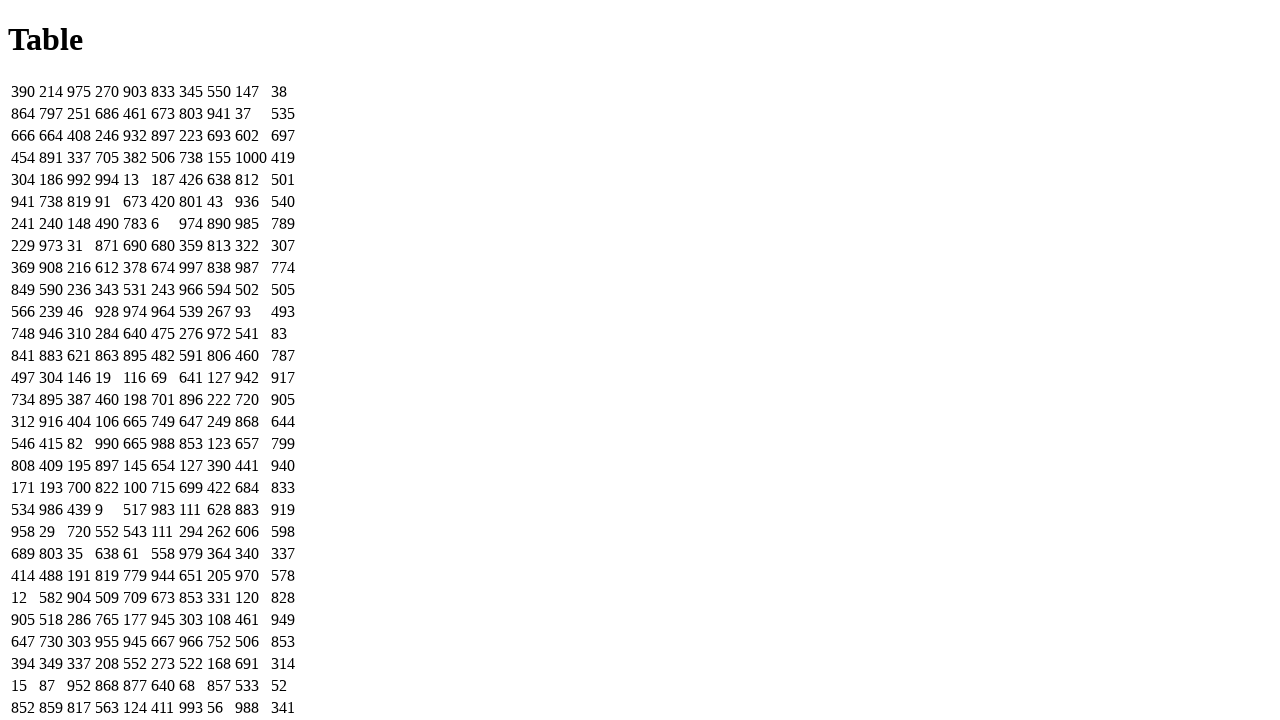

Navigated to table page with seed=30
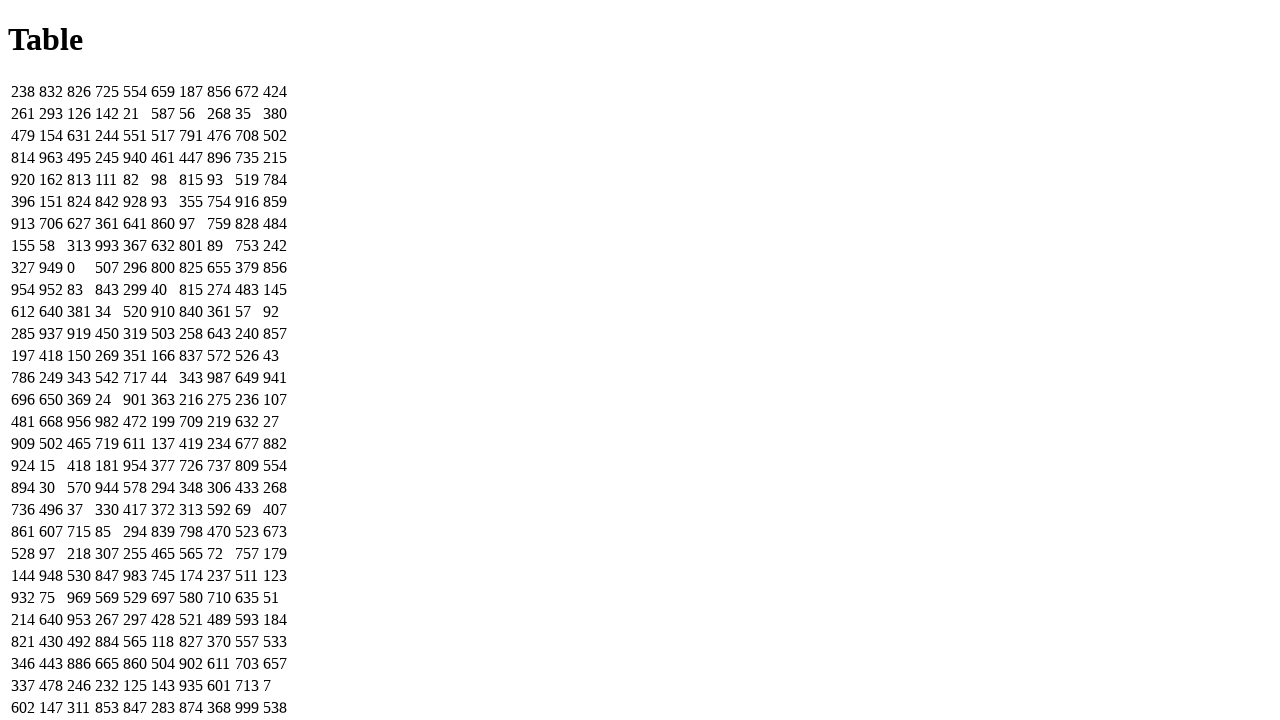

Waited for table element to load on seed=30
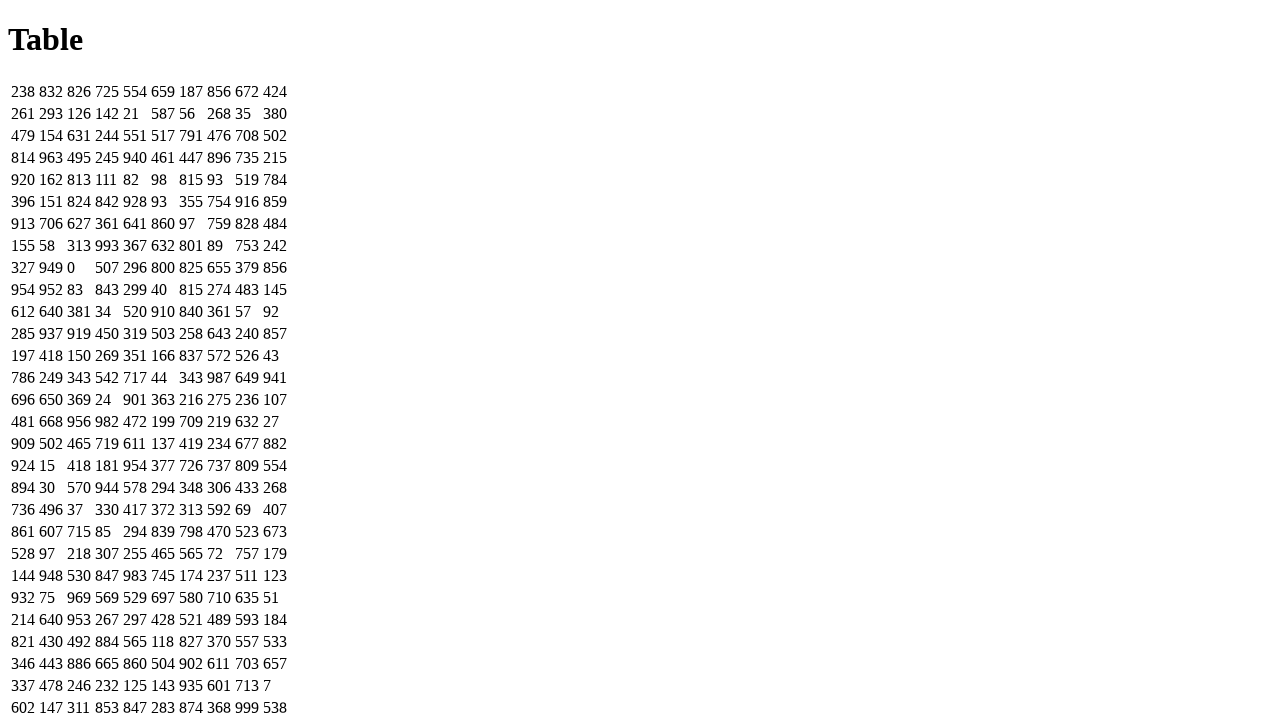

Waited for table cells to load on seed=30
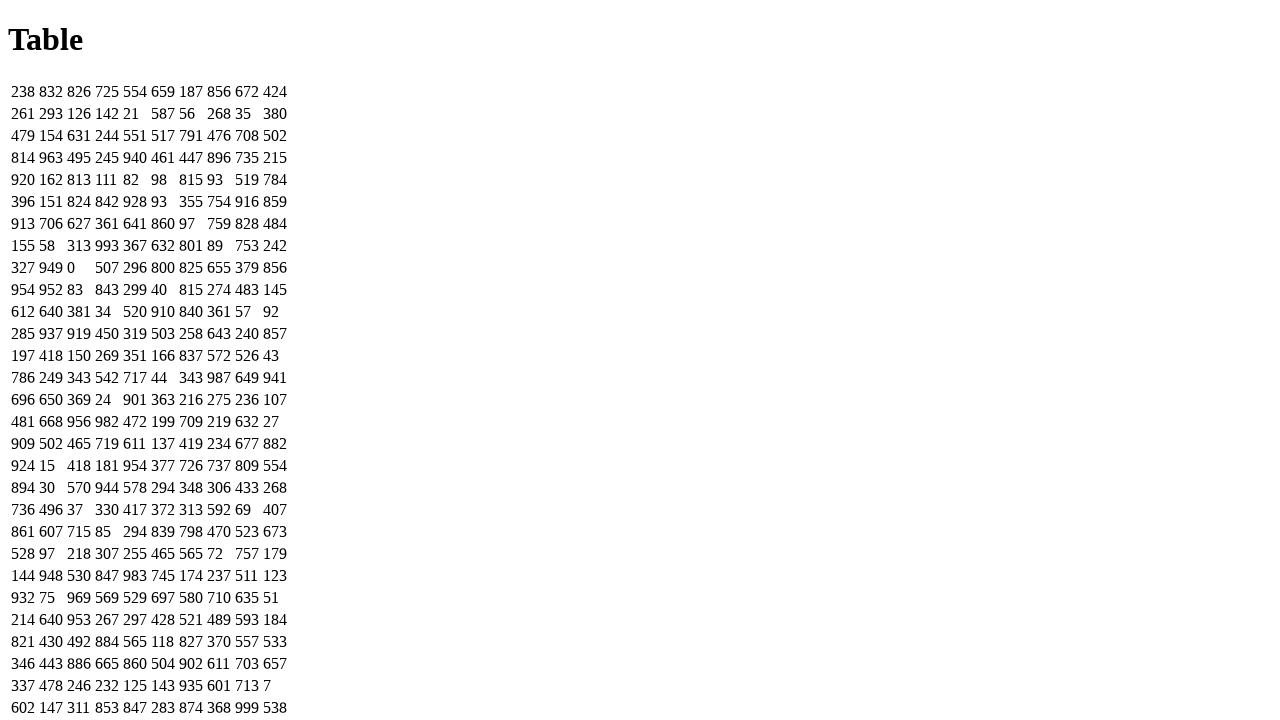

Navigated to table page with seed=31
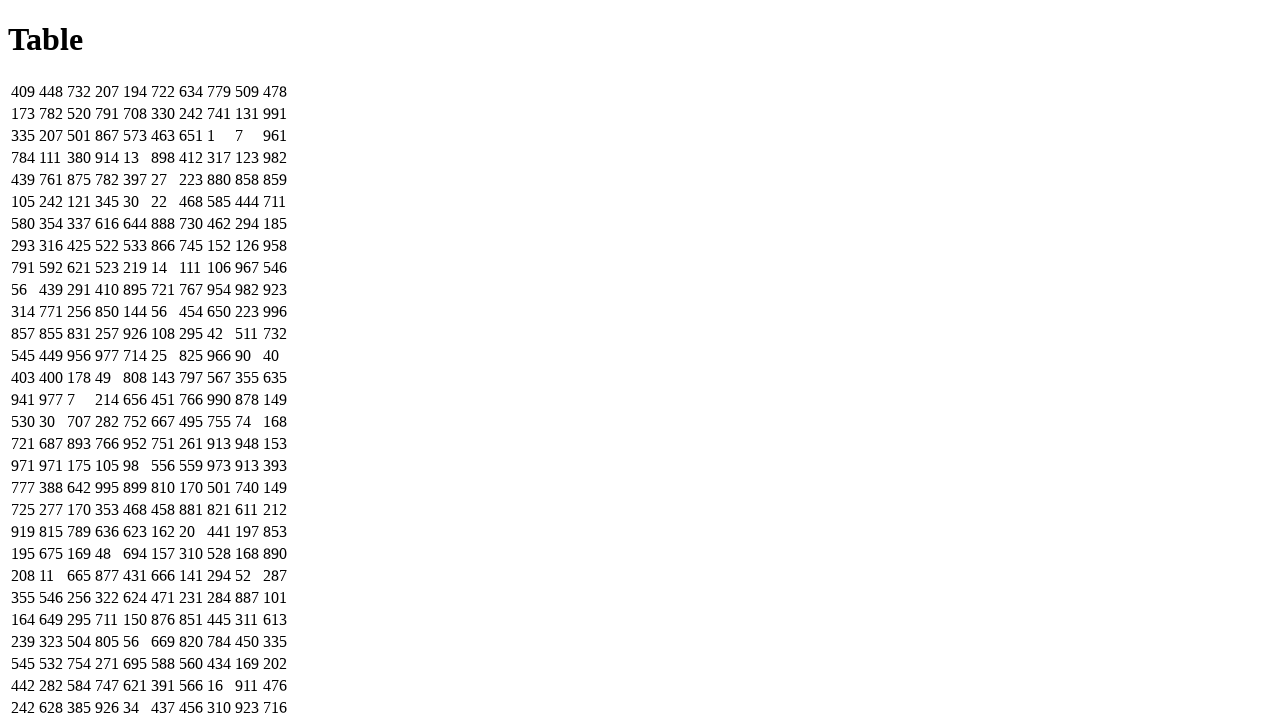

Waited for table element to load on seed=31
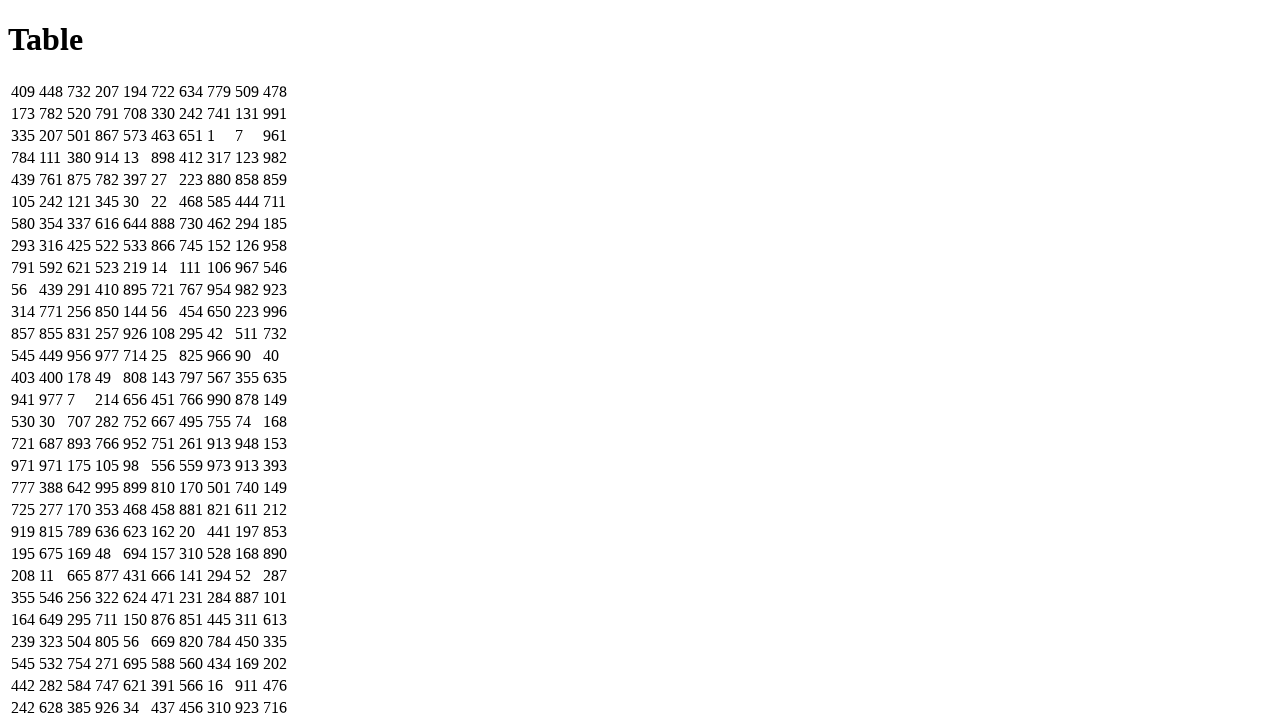

Waited for table cells to load on seed=31
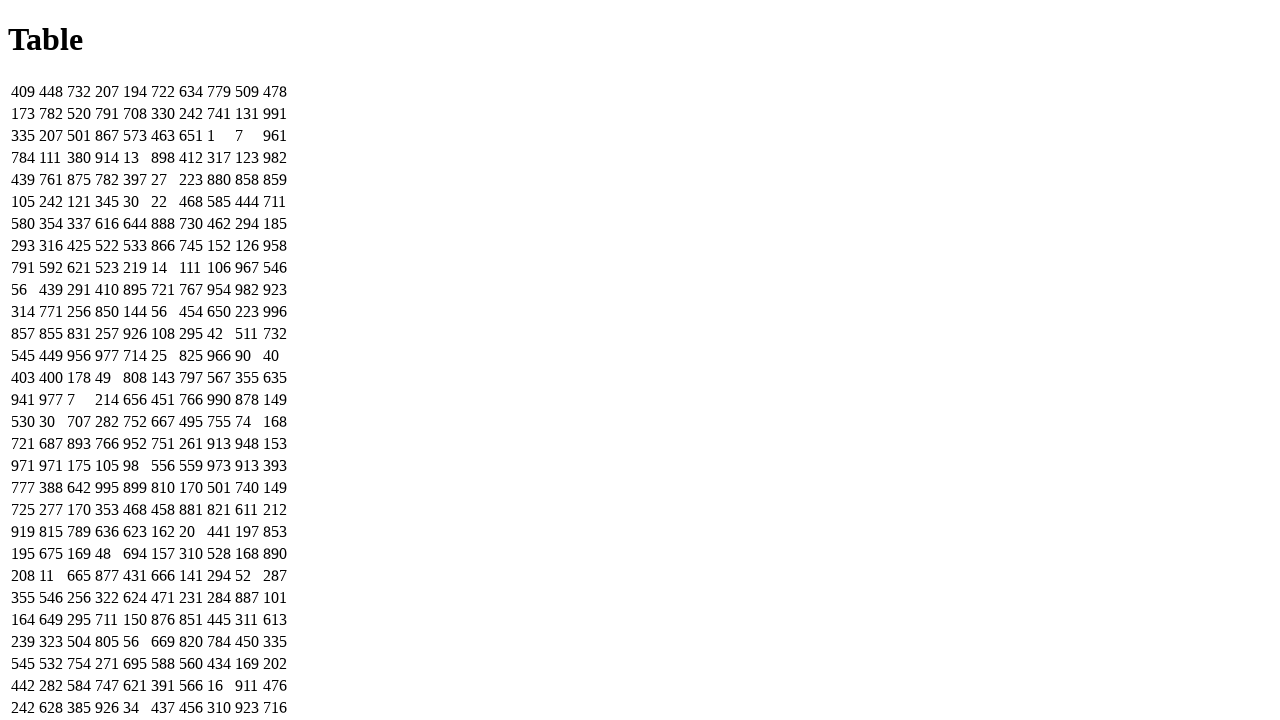

Navigated to table page with seed=32
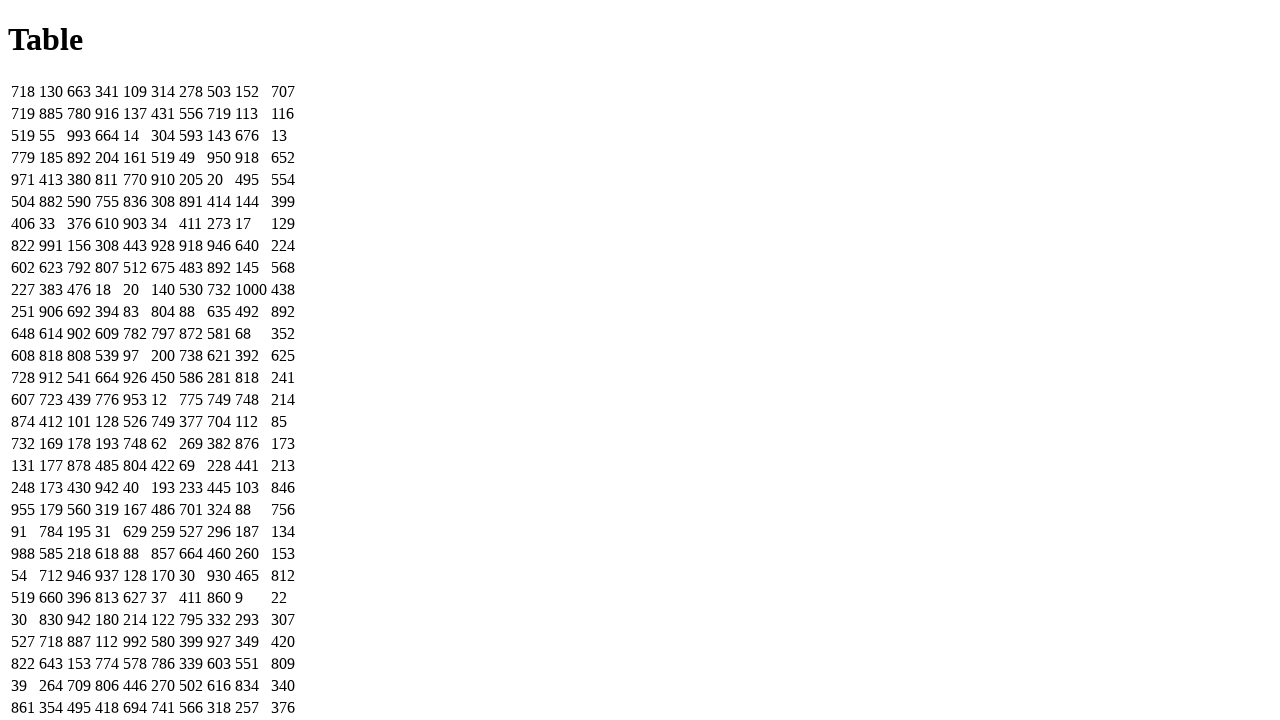

Waited for table element to load on seed=32
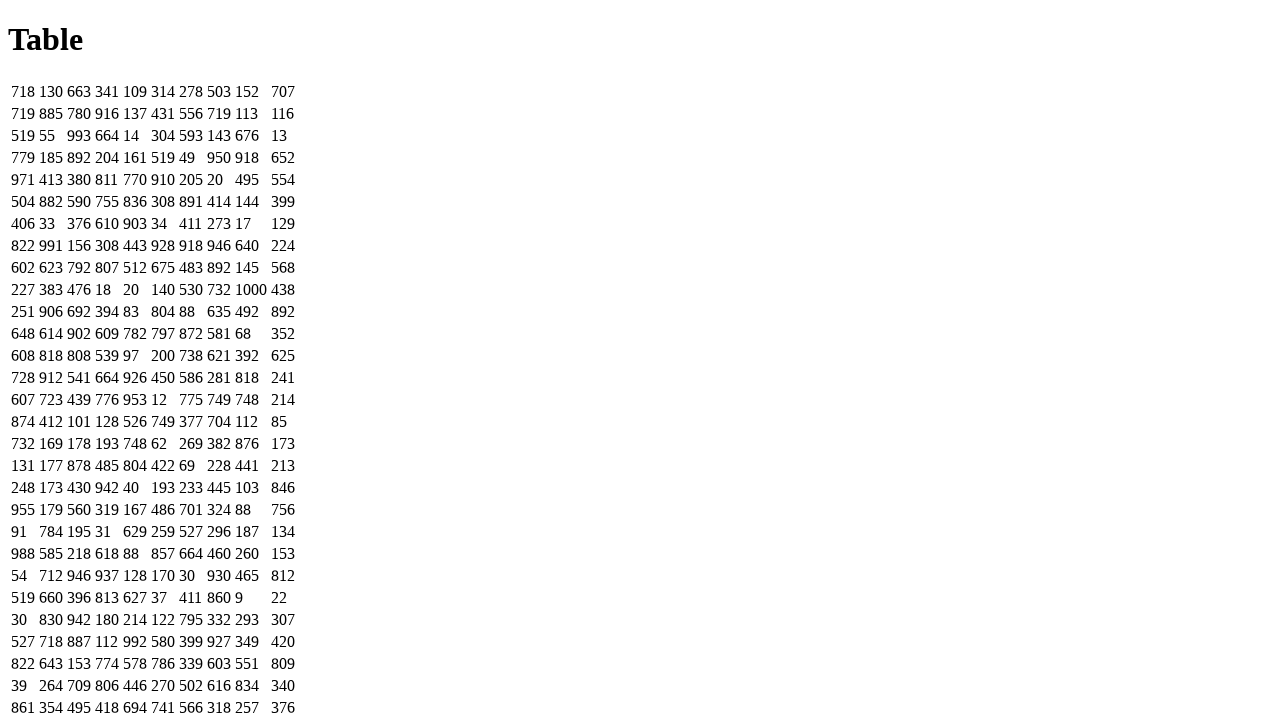

Waited for table cells to load on seed=32
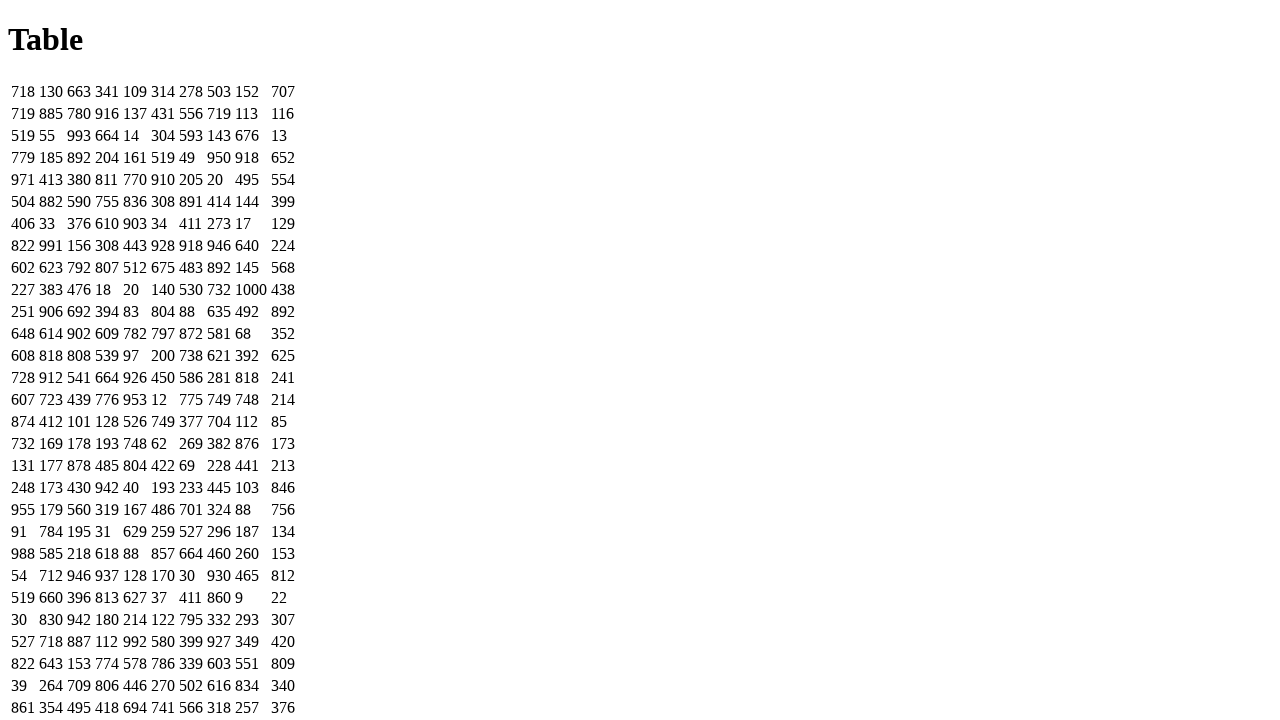

Navigated to table page with seed=33
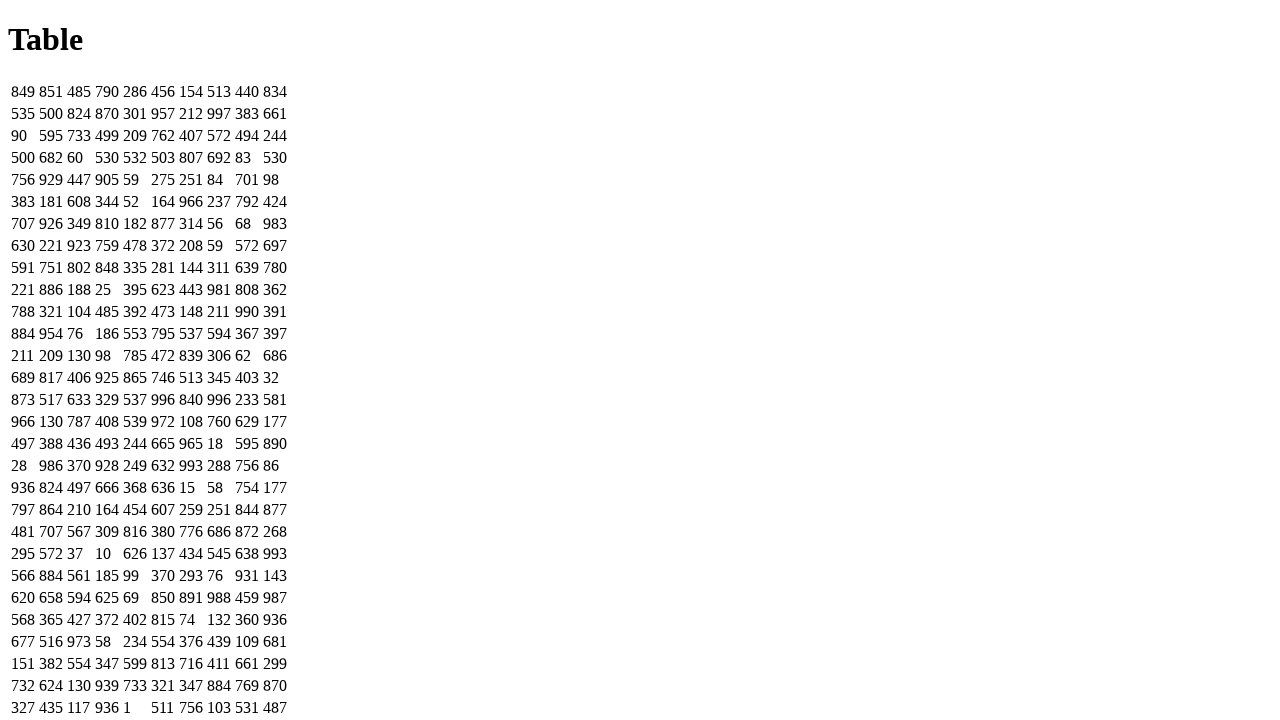

Waited for table element to load on seed=33
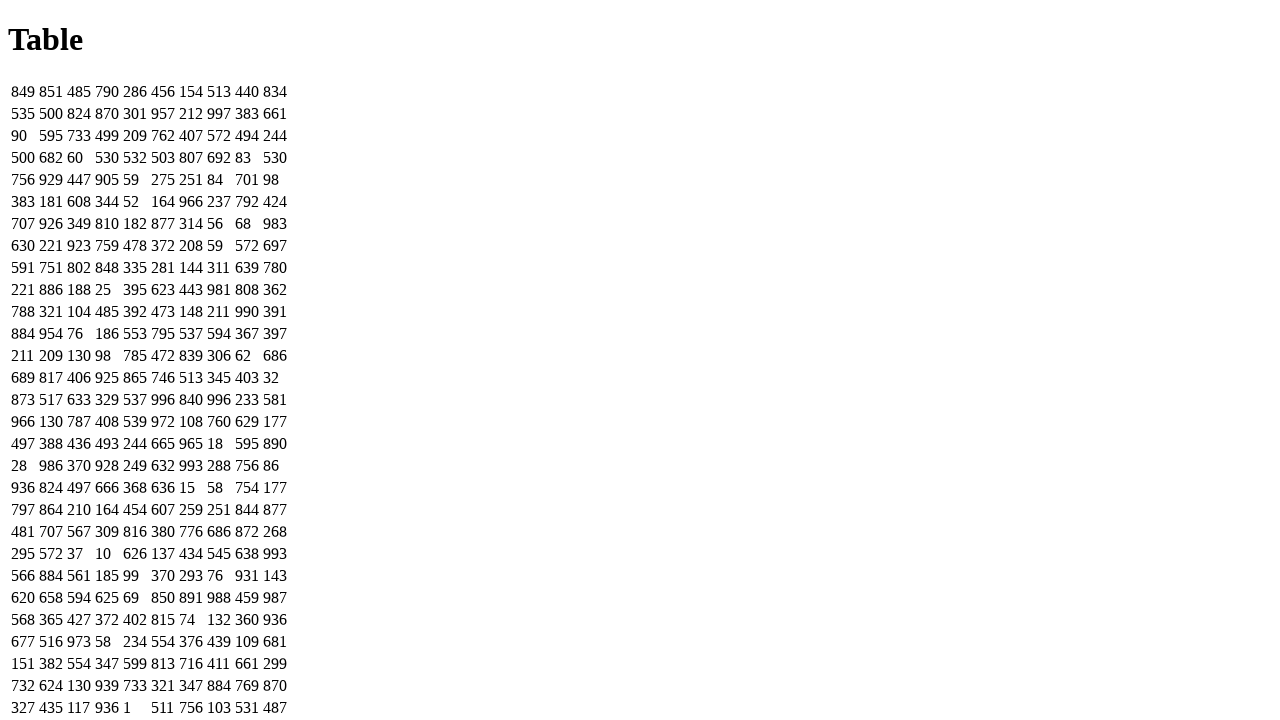

Waited for table cells to load on seed=33
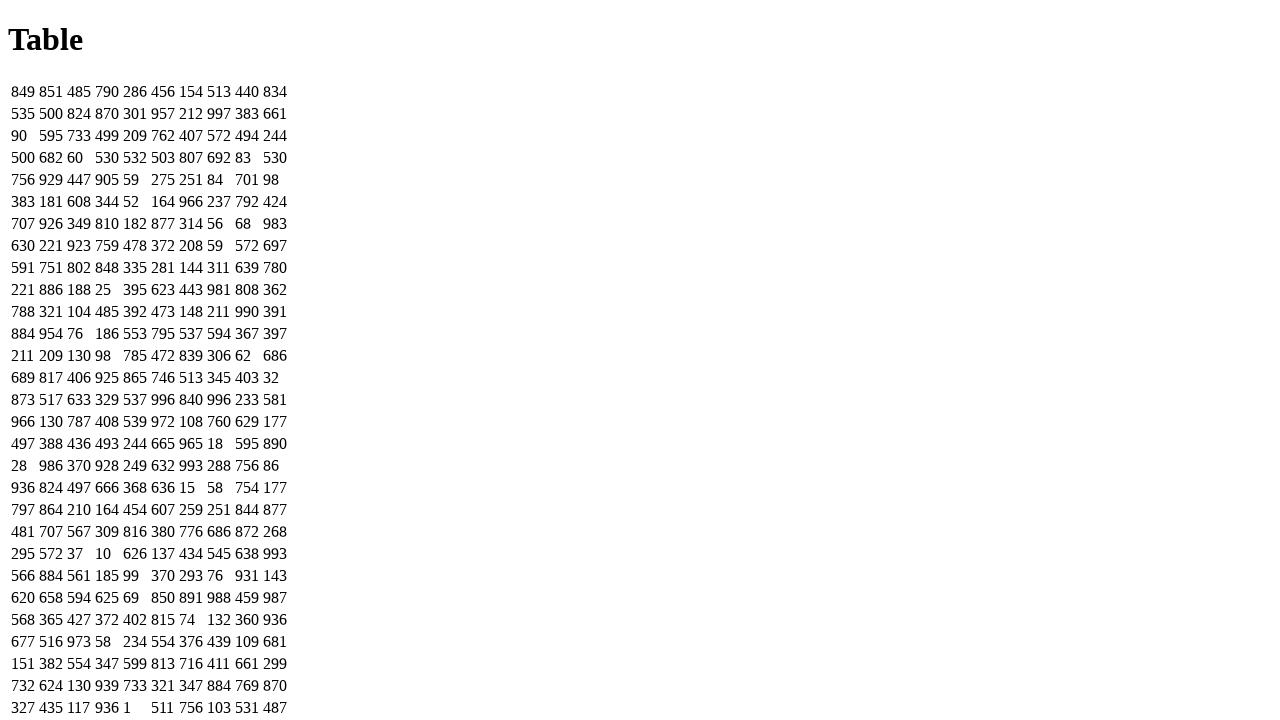

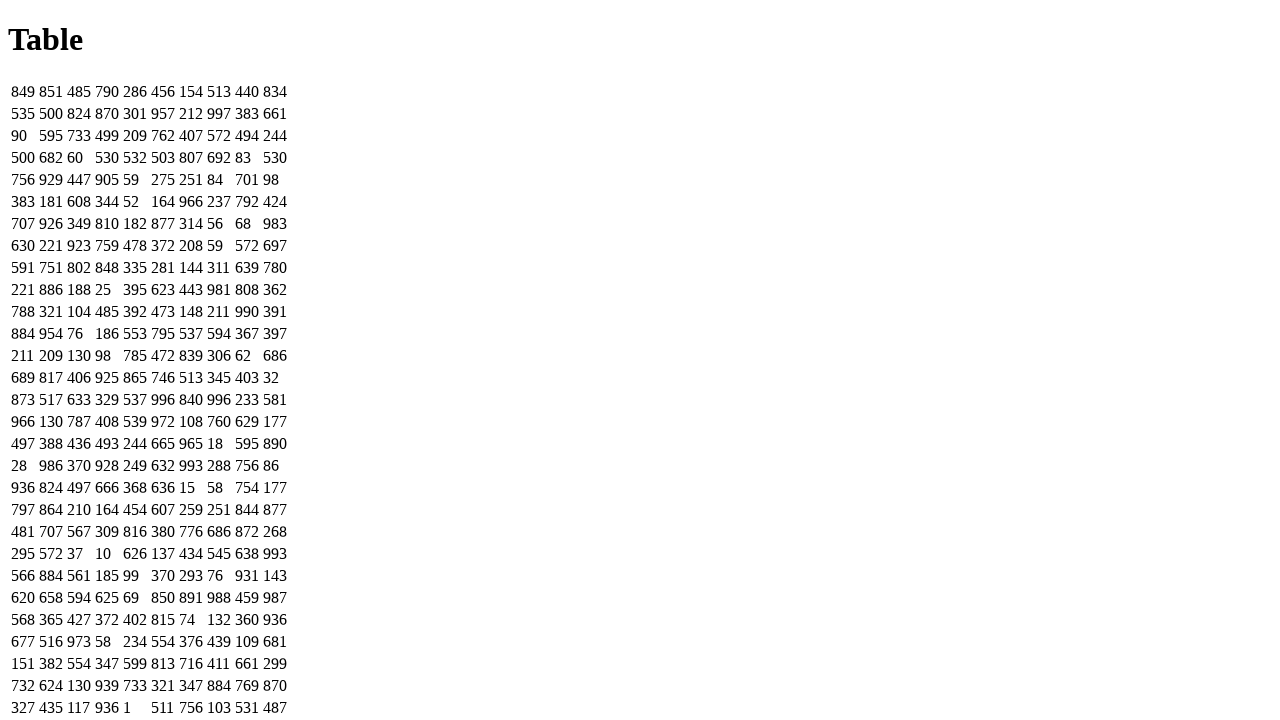